Tests JavaScript confirm alert by clicking the confirm button, accepting the alert, and verifying the result message

Starting URL: https://the-internet.herokuapp.com/javascript_alerts

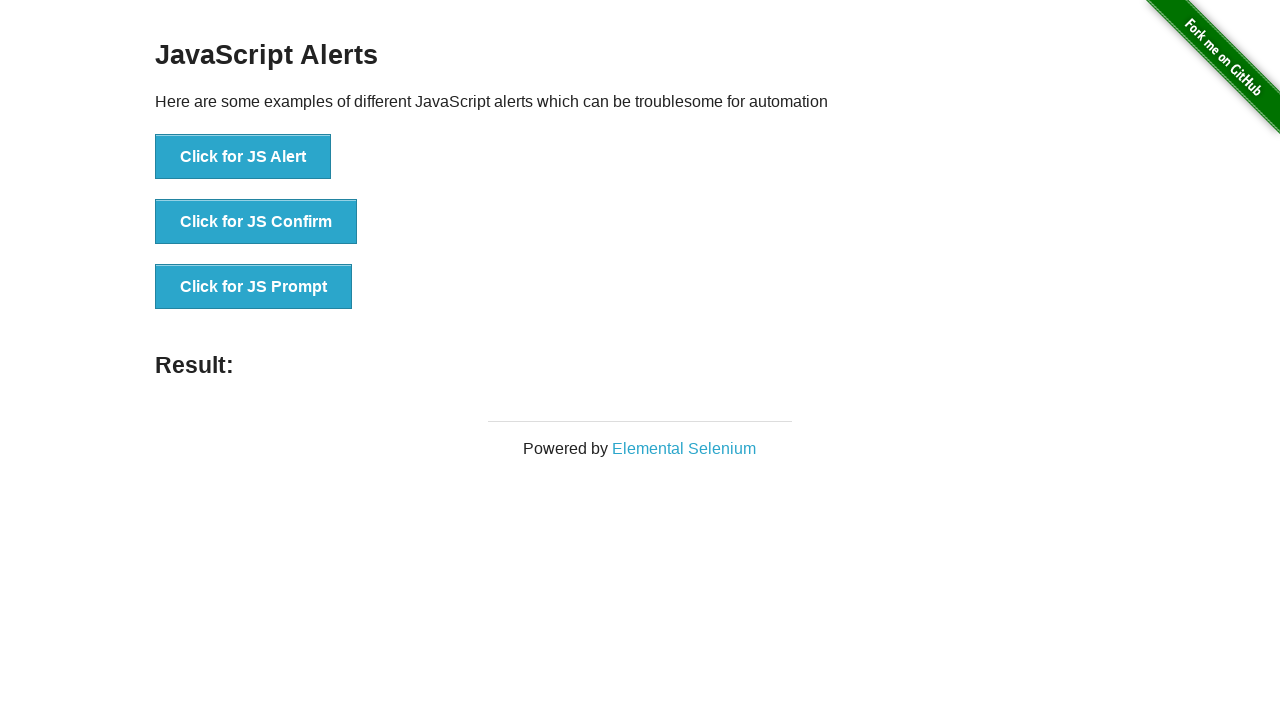

Clicked the 'Click for JS Confirm' button to trigger JavaScript confirm alert at (256, 222) on xpath=//button[contains(text(), 'Click for JS Confirm')]
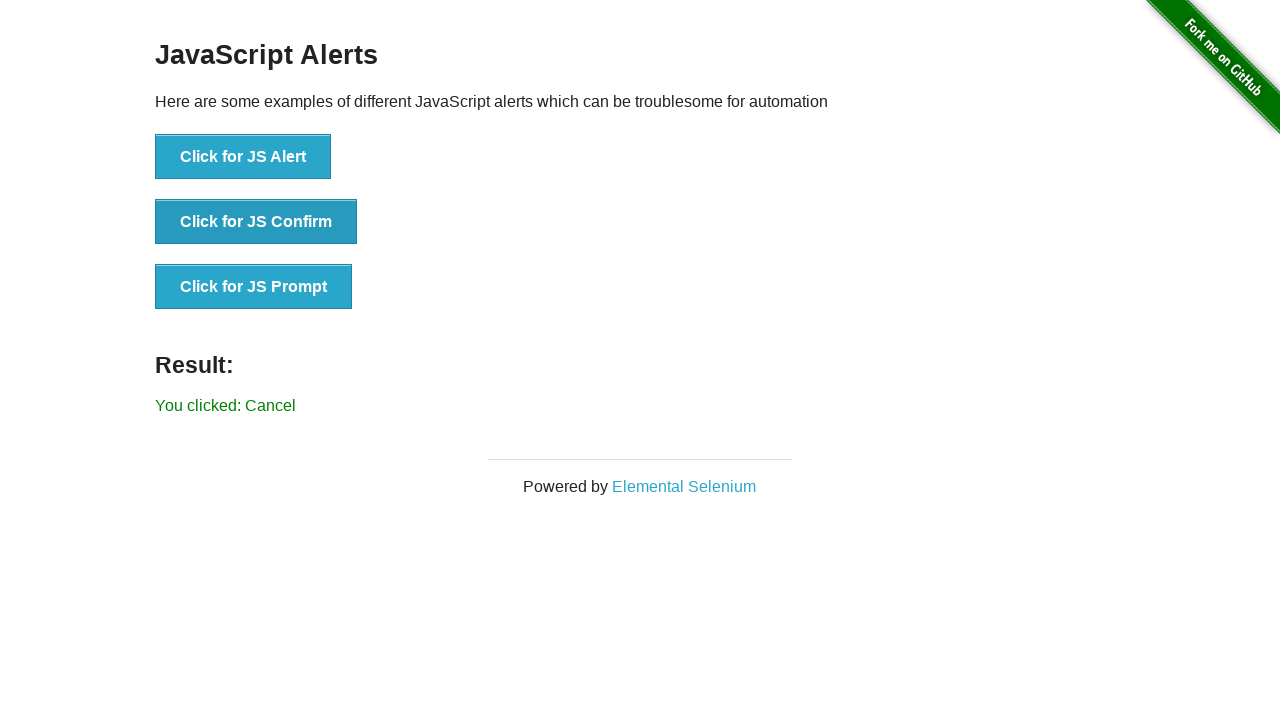

Set up dialog handler to automatically accept the confirm alert
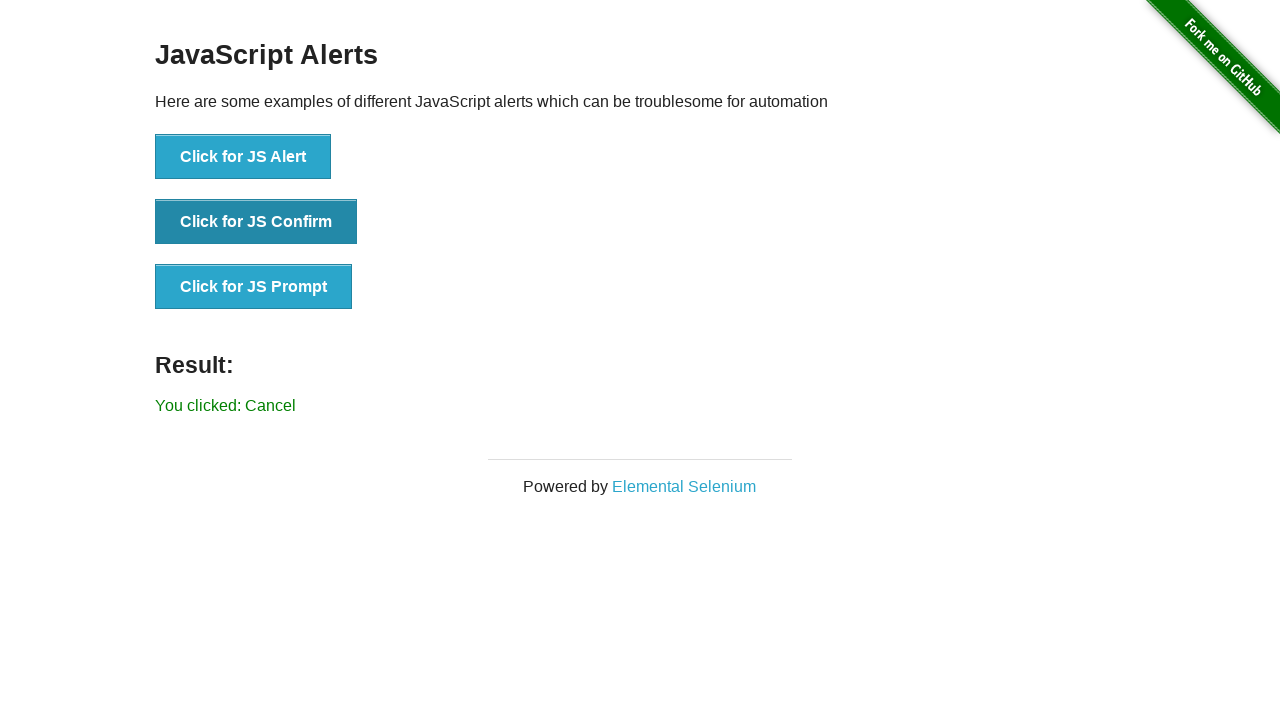

Clicked the 'Click for JS Confirm' button again to trigger and accept the alert at (256, 222) on xpath=//button[contains(text(), 'Click for JS Confirm')]
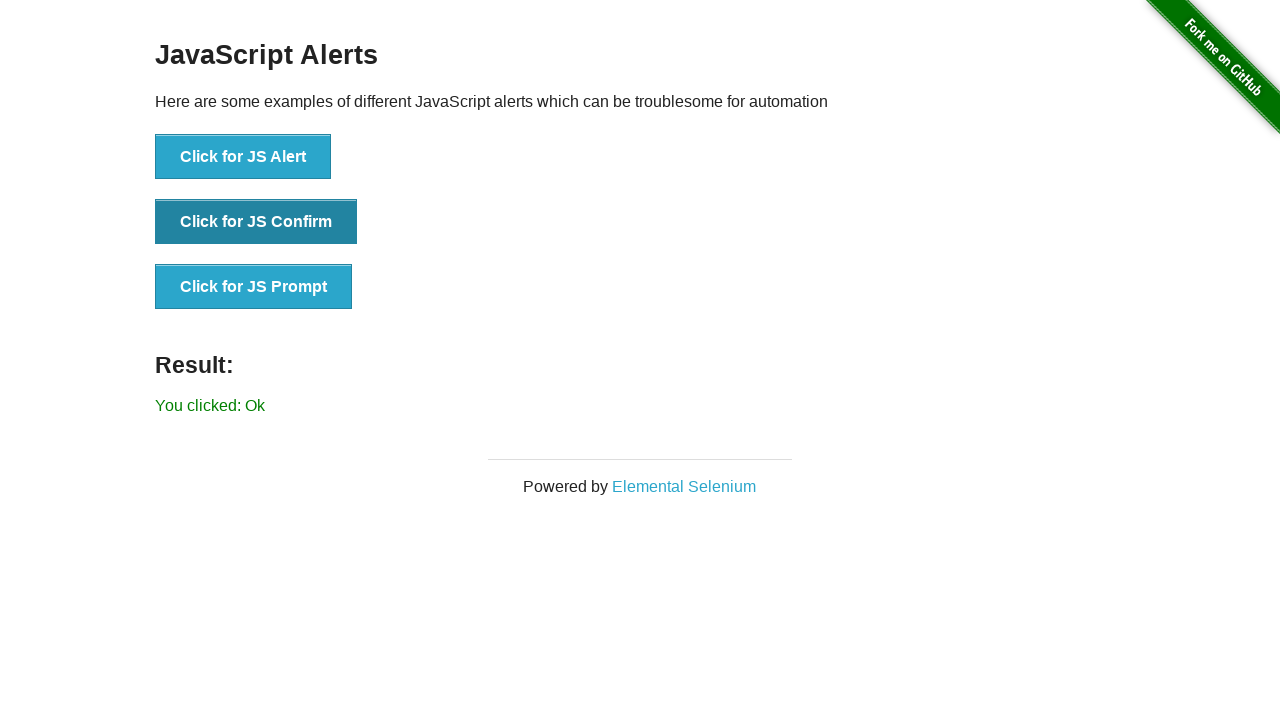

Verified the result message 'You clicked: Ok' is displayed
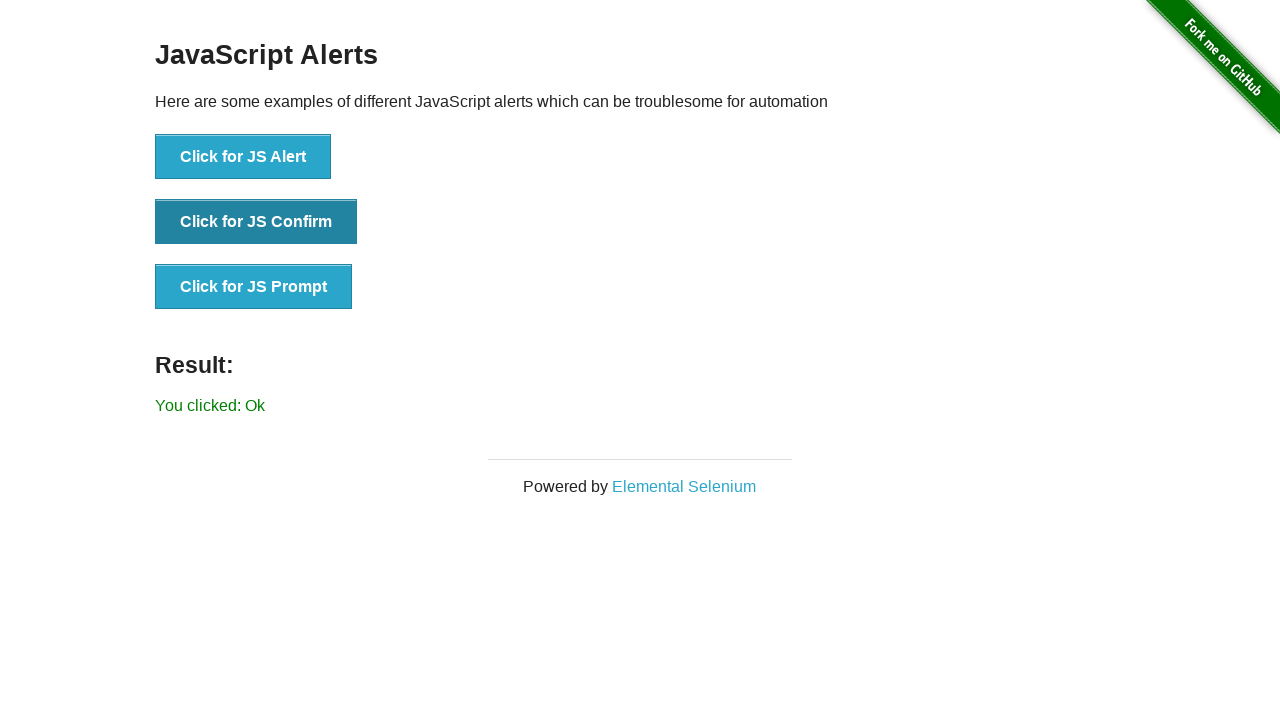

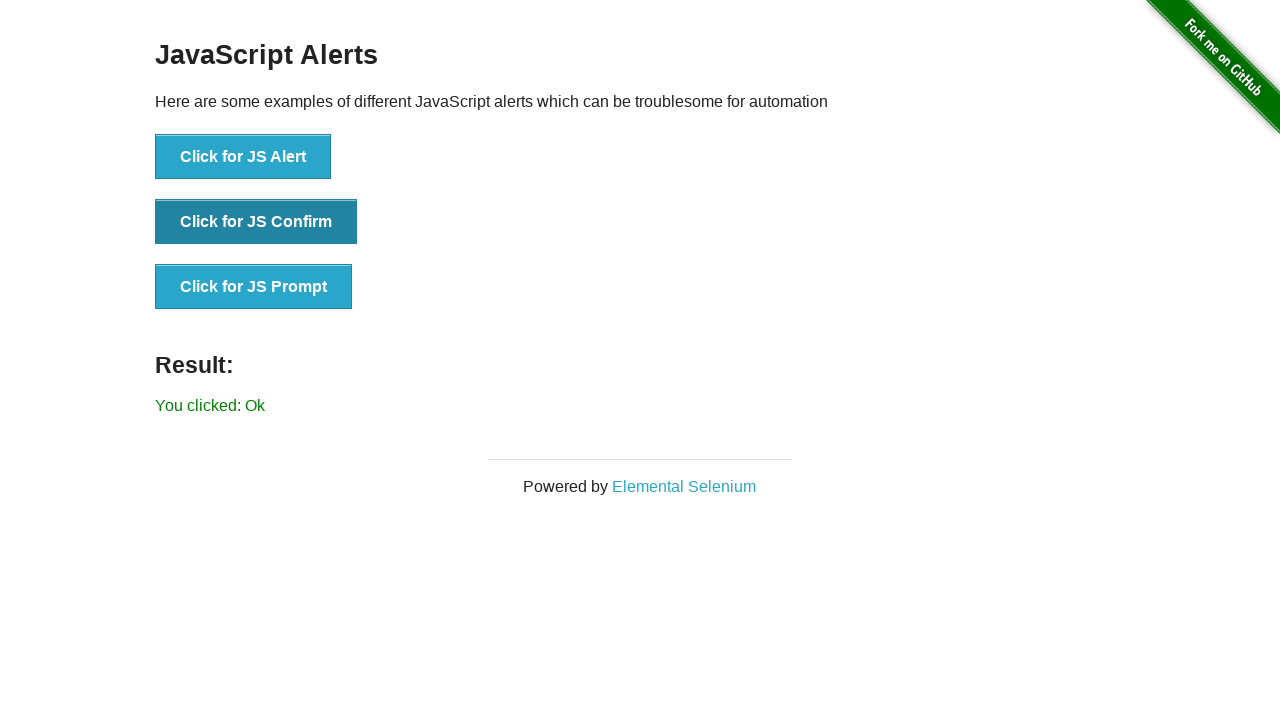